Tests clicking a button that opens a new browser tab

Starting URL: https://demoqa.com/browser-windows

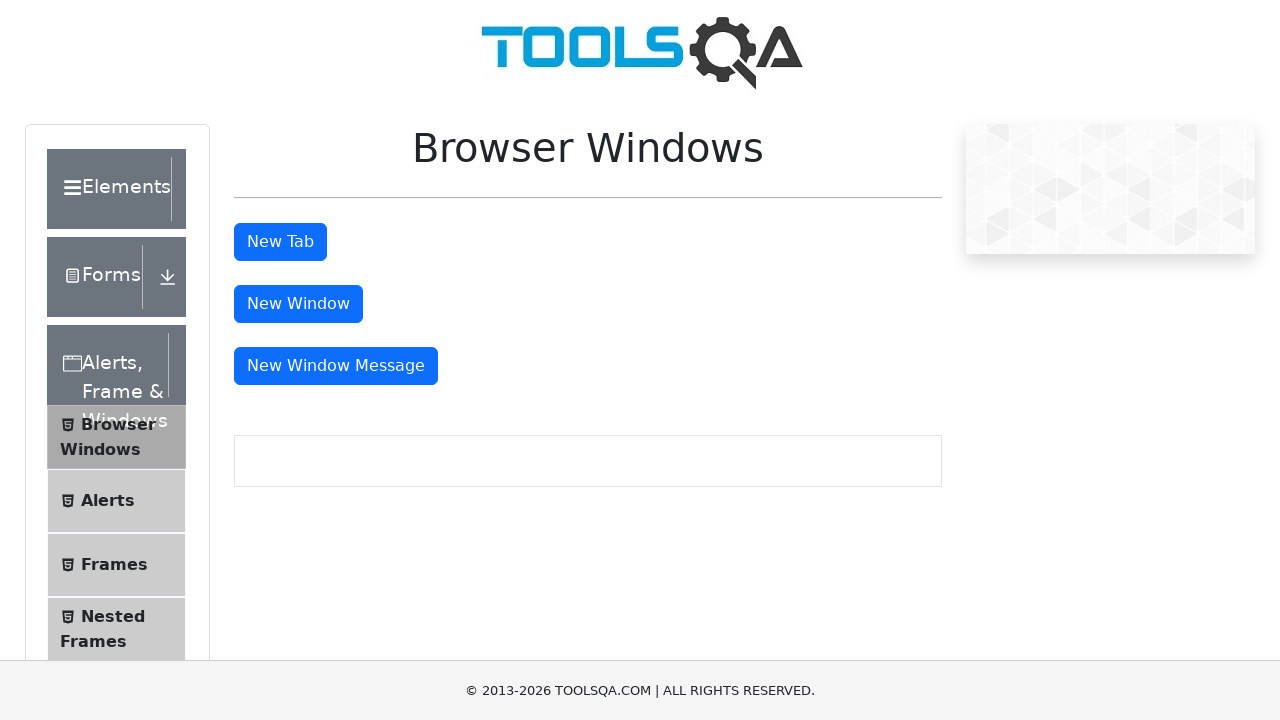

Clicked the 'New Tab' button to open a new browser tab at (280, 242) on #tabButton
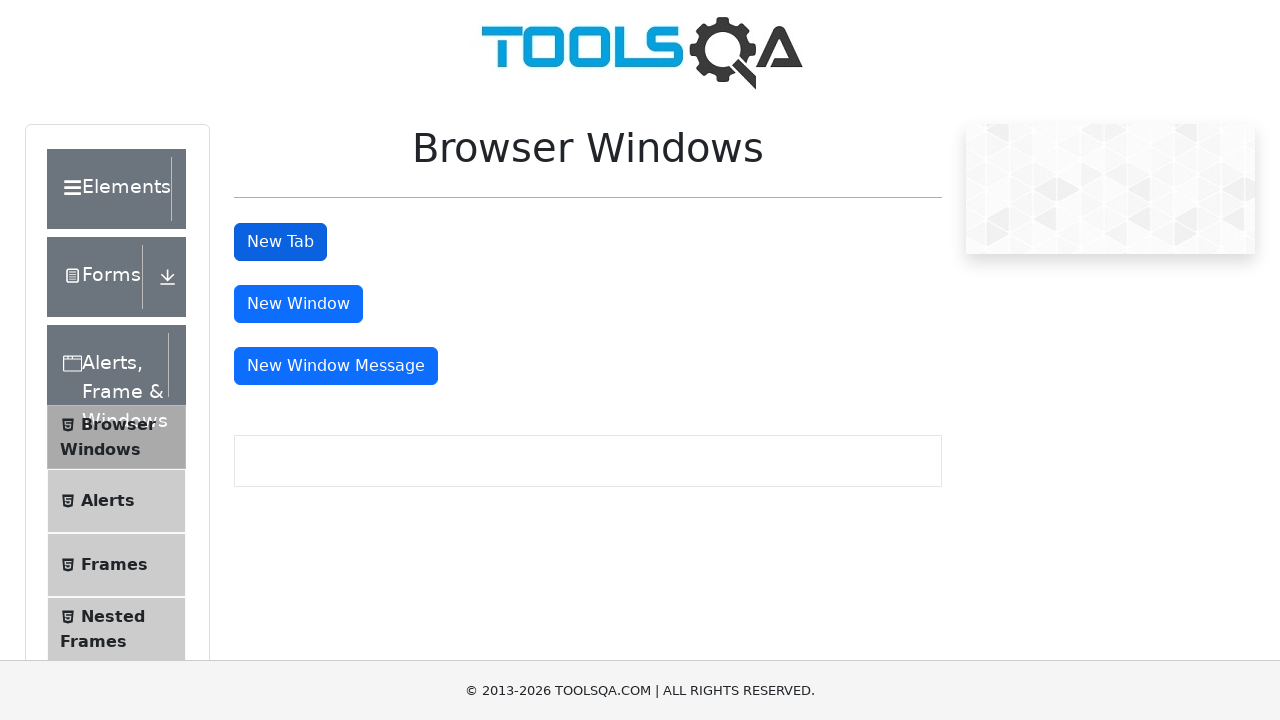

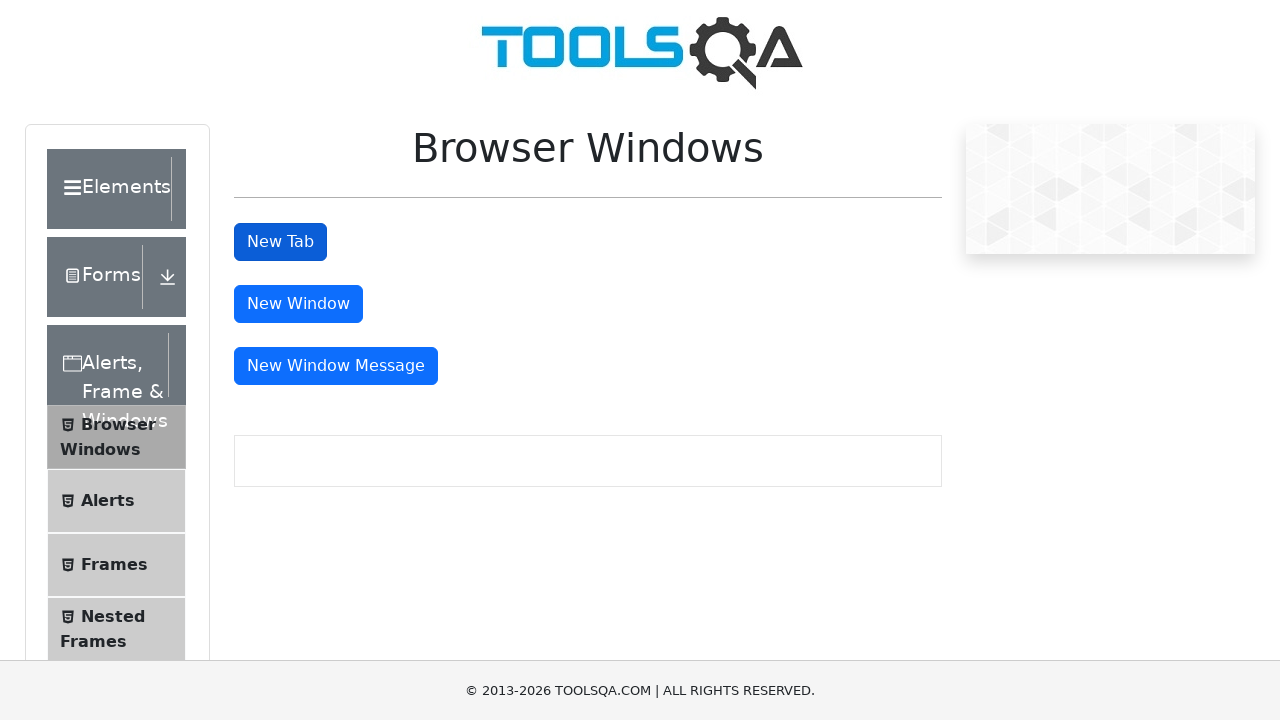